Tests dynamic loading functionality by clicking a Start button and waiting for dynamically loaded content ("Hello World!") to appear on the page.

Starting URL: https://the-internet.herokuapp.com/dynamic_loading/1

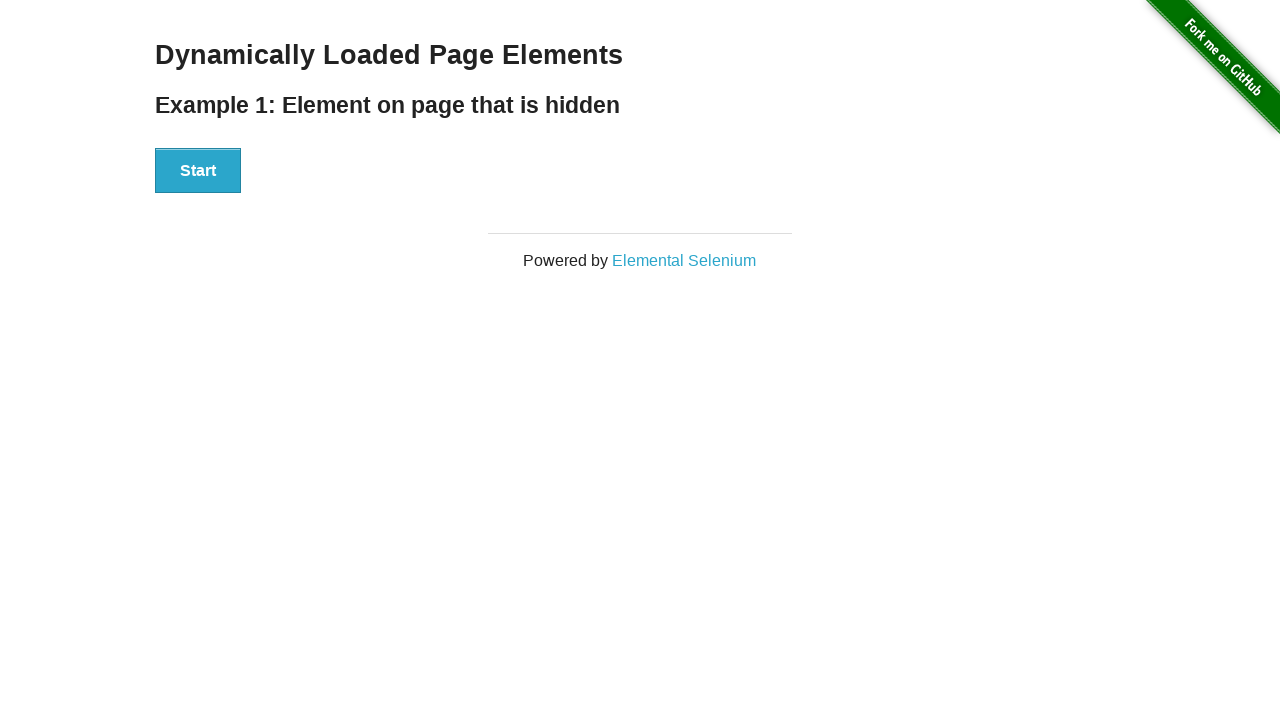

Clicked Start button to initiate dynamic loading at (198, 171) on xpath=//button[contains(text(),'Start')]
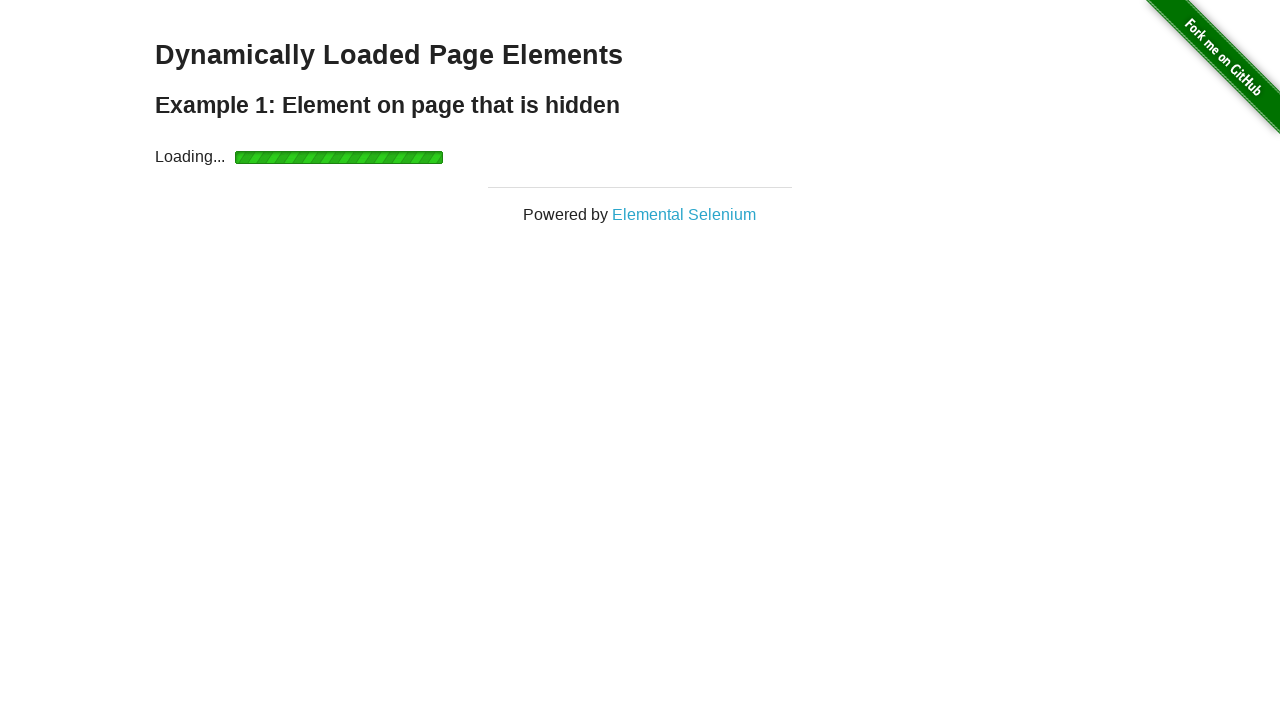

Waited for 'Hello World!' text to appear on page
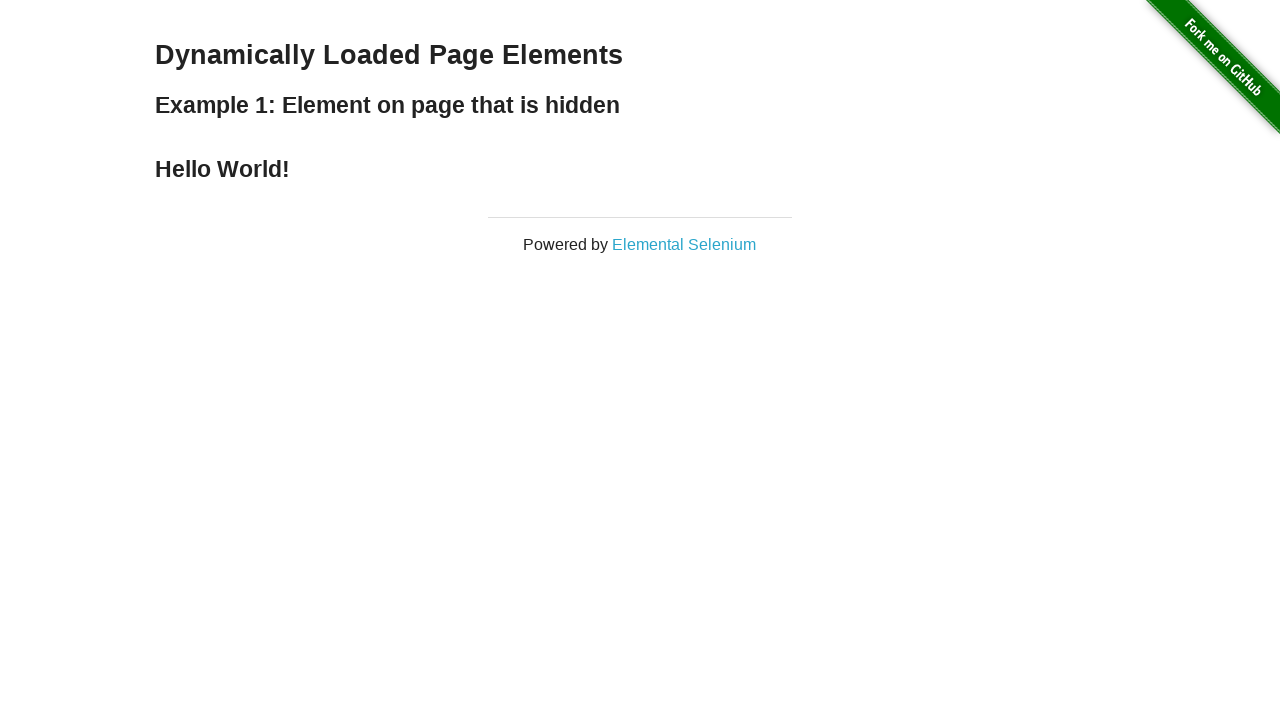

Located 'Hello World!' element
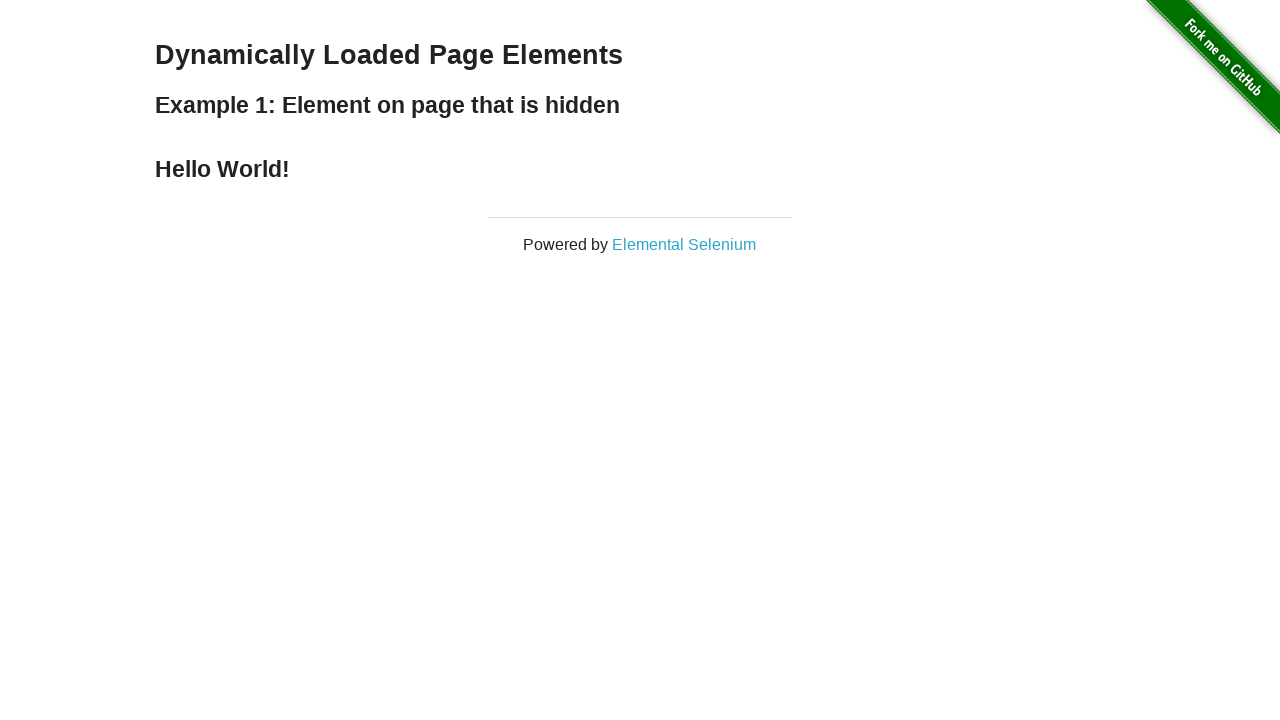

Verified 'Hello World!' element is visible
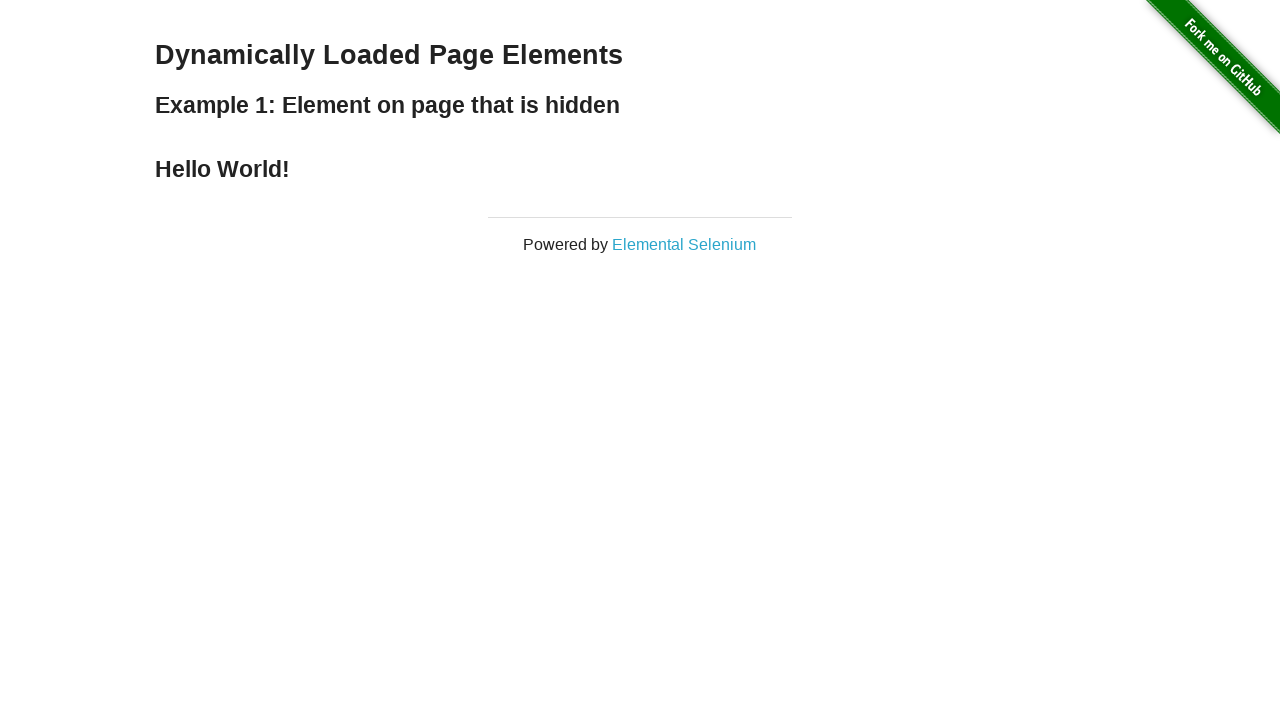

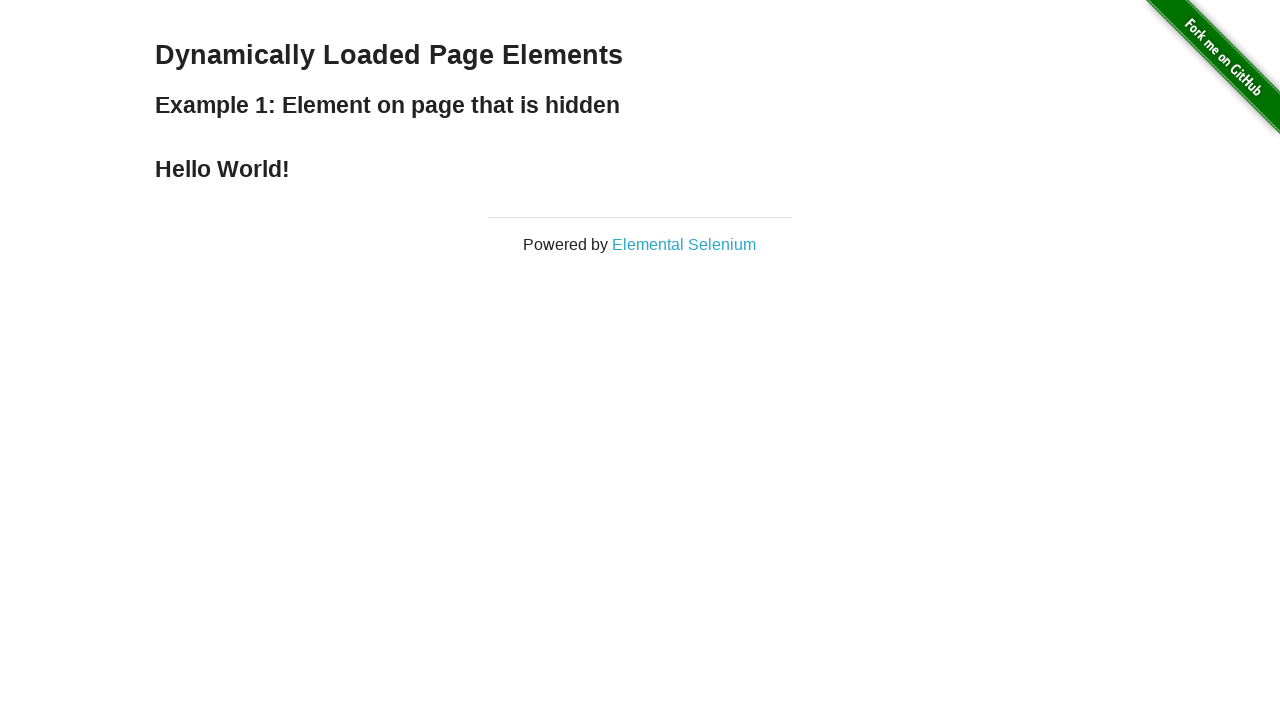